Tests the third radio button by clicking it and verifying it becomes selected

Starting URL: http://formy-project.herokuapp.com/form

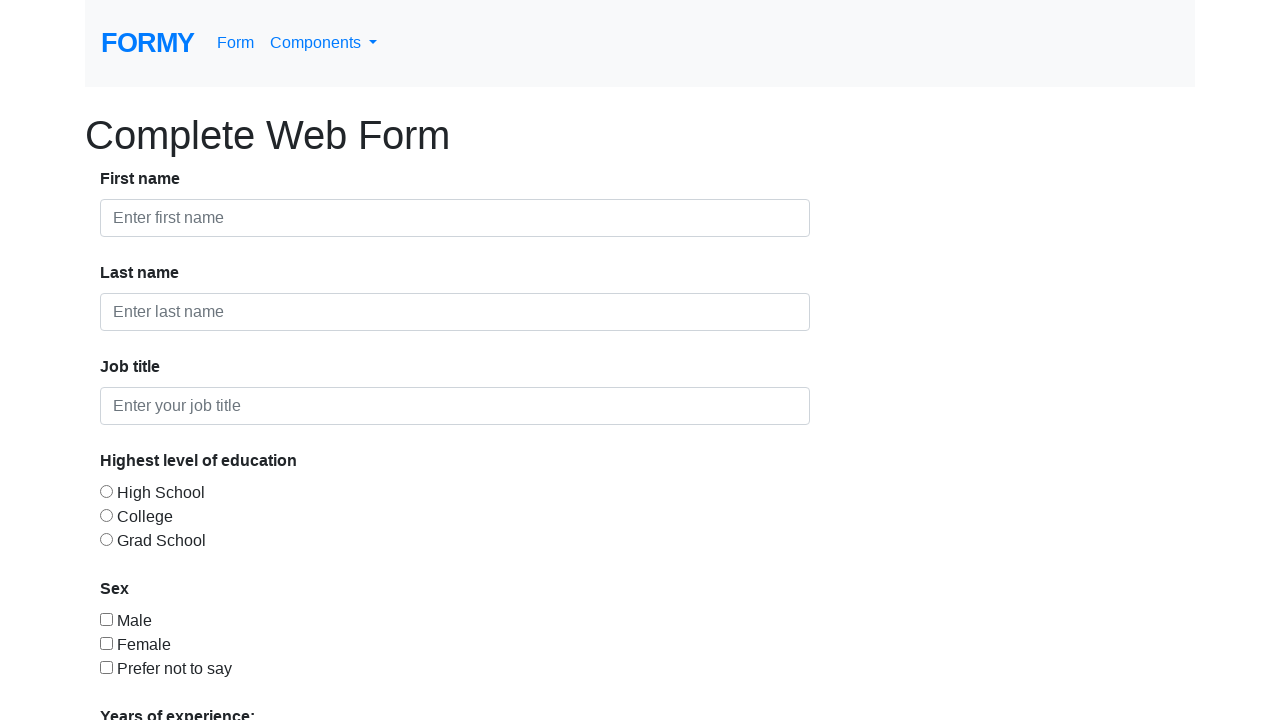

Verified that the third radio button is not initially selected
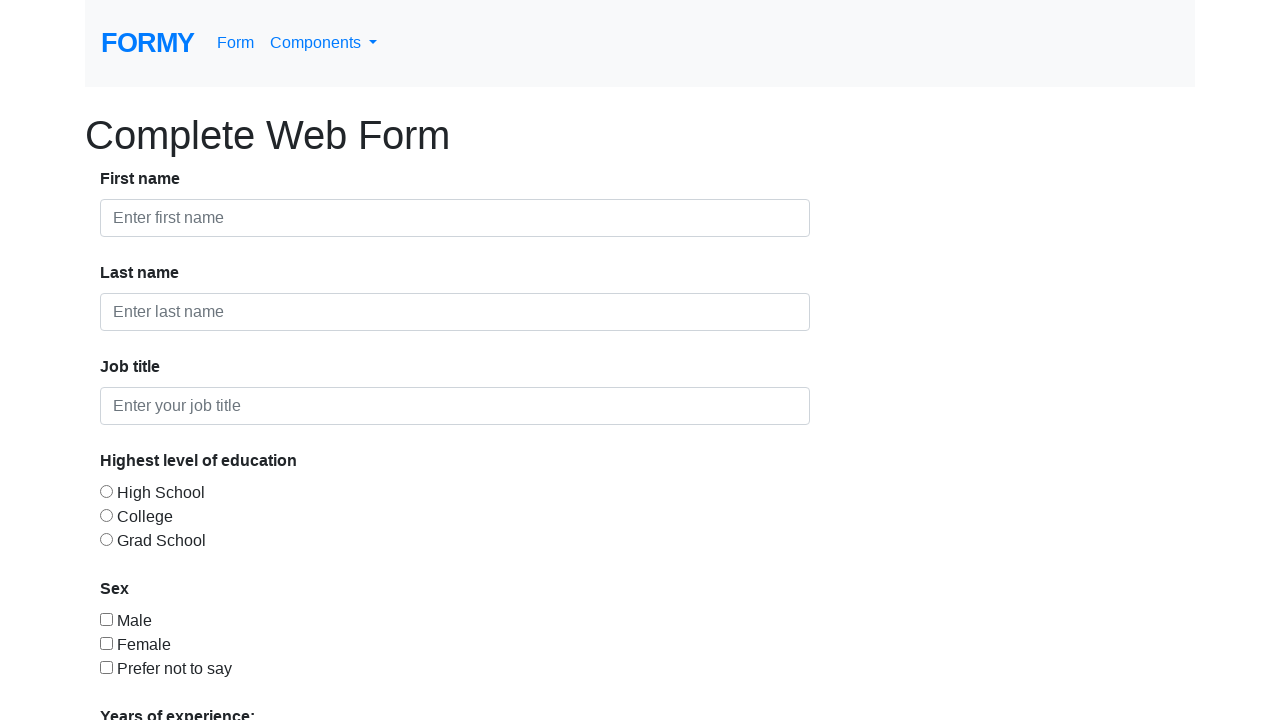

Clicked the third radio button at (106, 539) on #radio-button-3
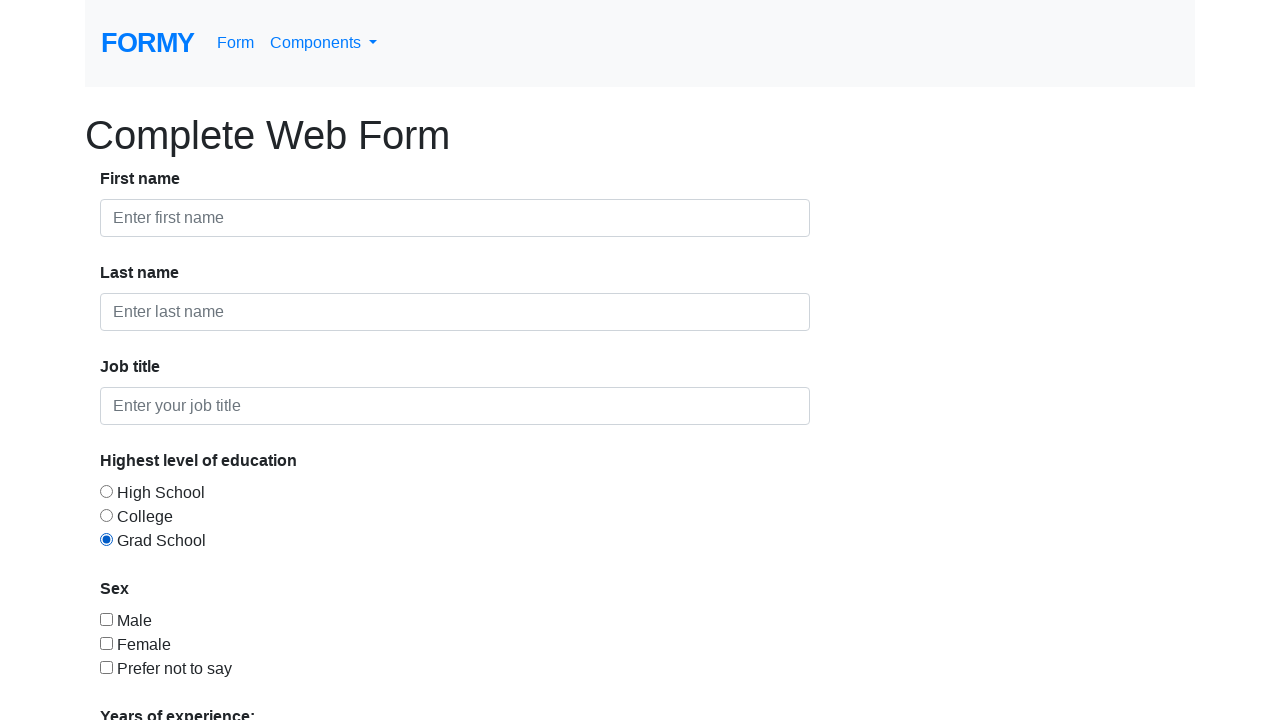

Verified that the third radio button is now selected
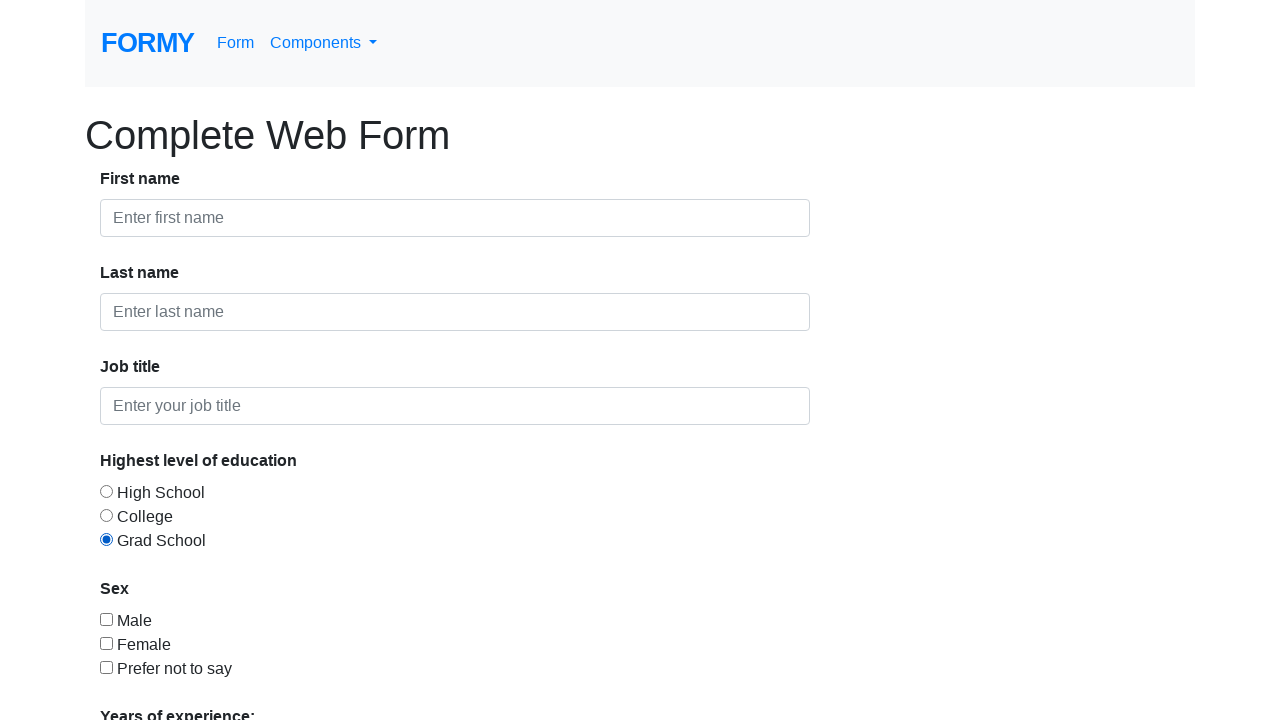

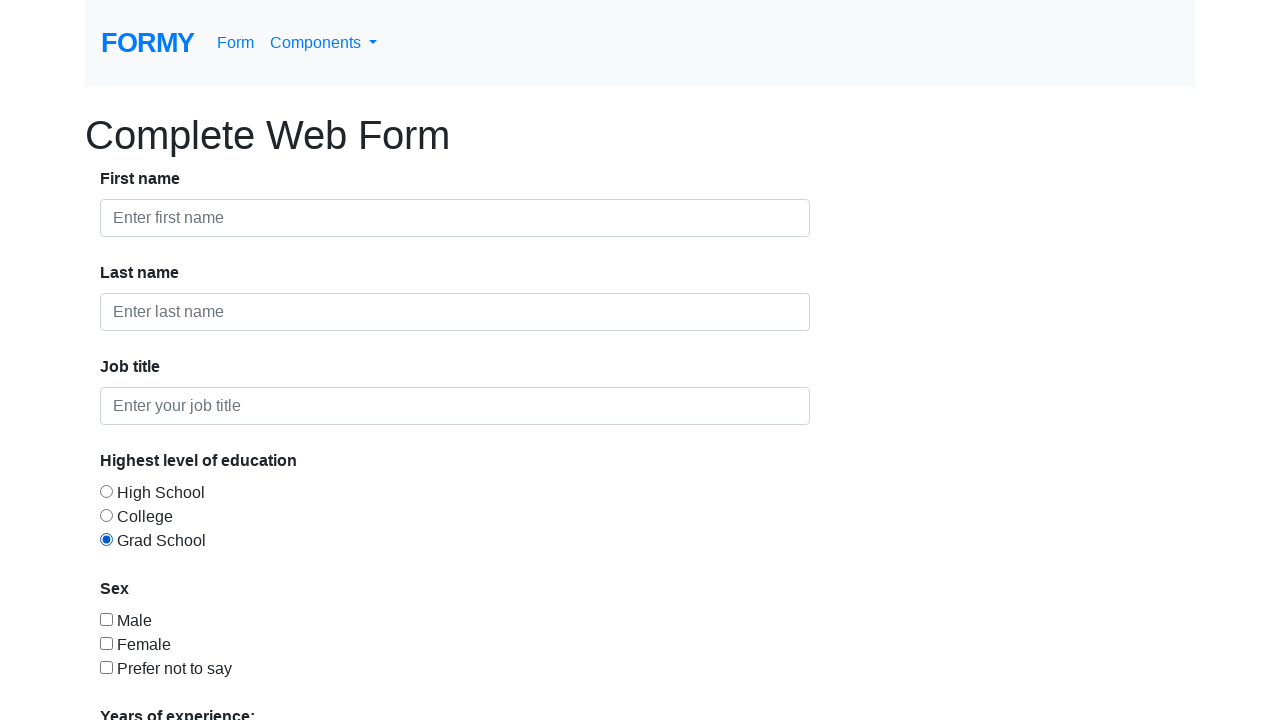